Tests that attempting to login with a locked out user displays the appropriate locked out error message

Starting URL: https://saucedemo.com/

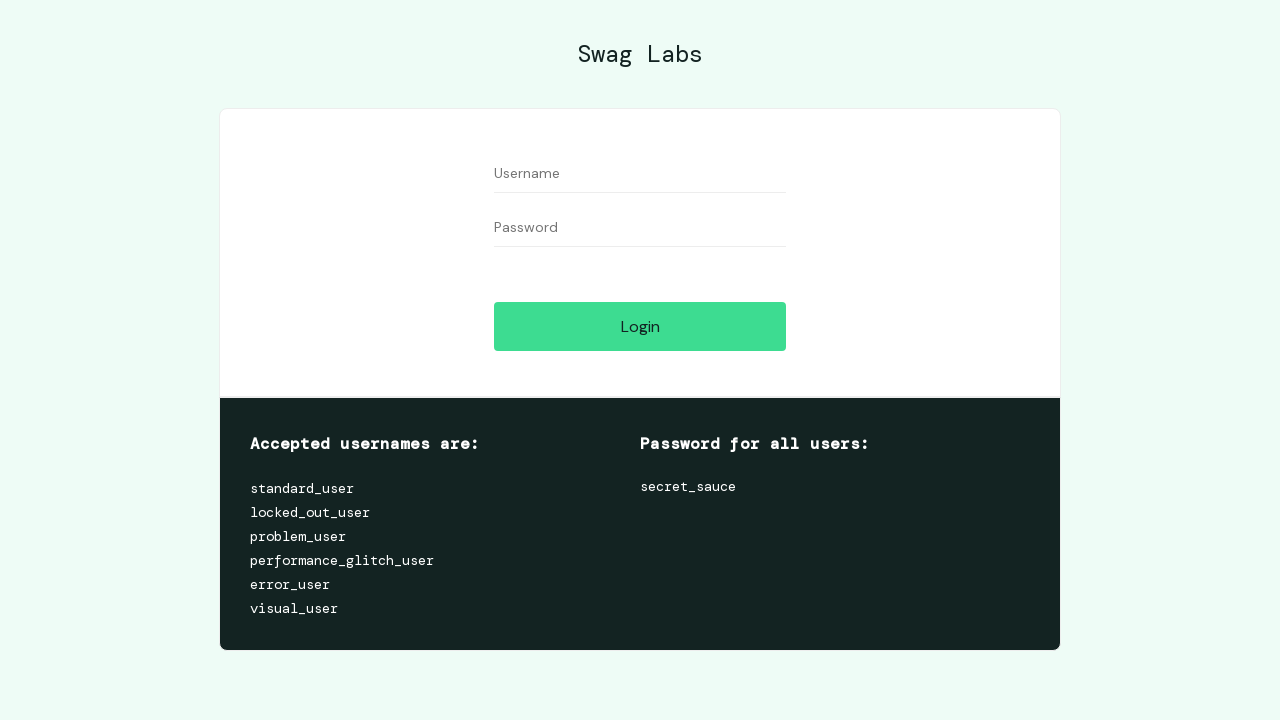

Filled username field with 'locked_out_user' on #user-name
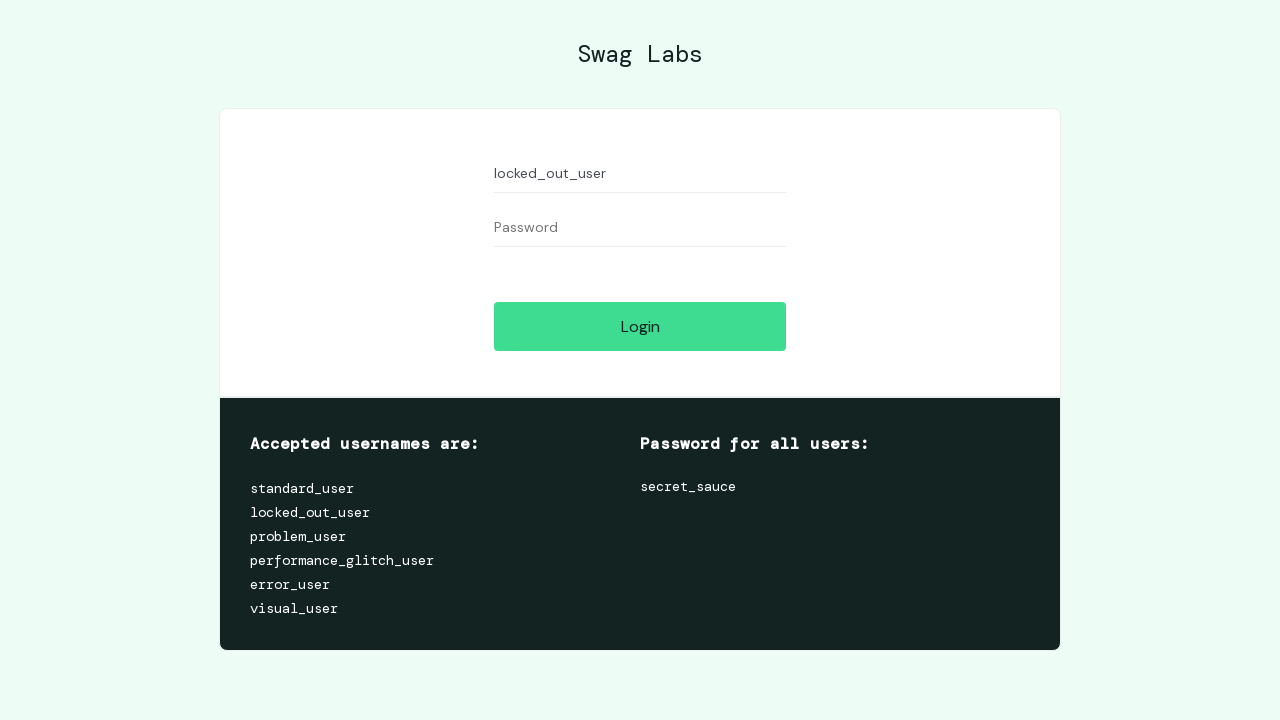

Filled password field with 'secret_sauce' on #password
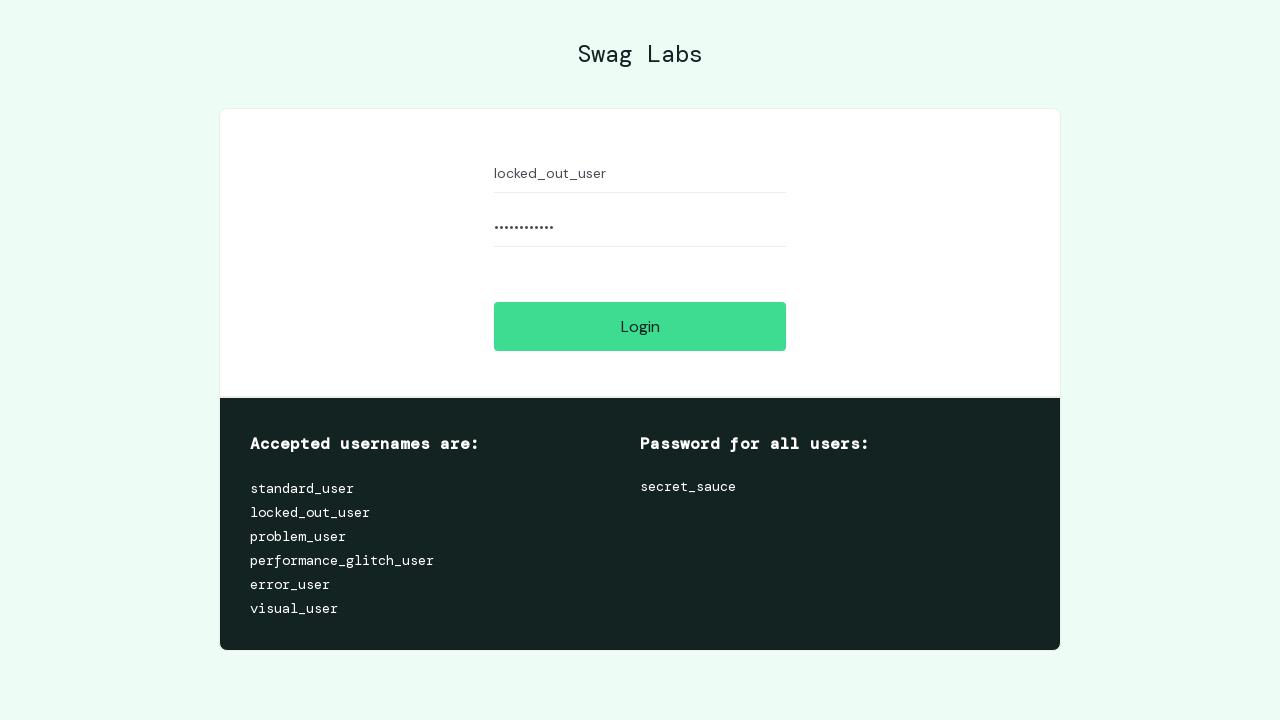

Clicked login button at (640, 326) on #login-button
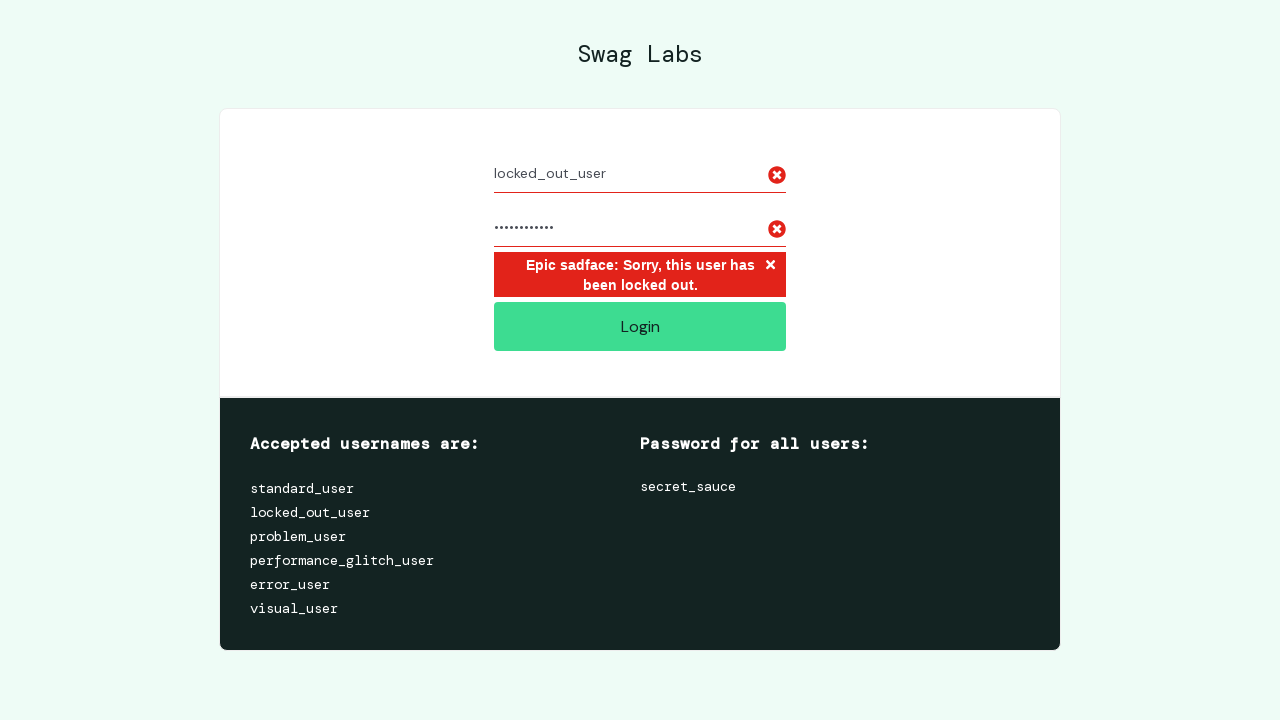

Waited for and located locked out error message
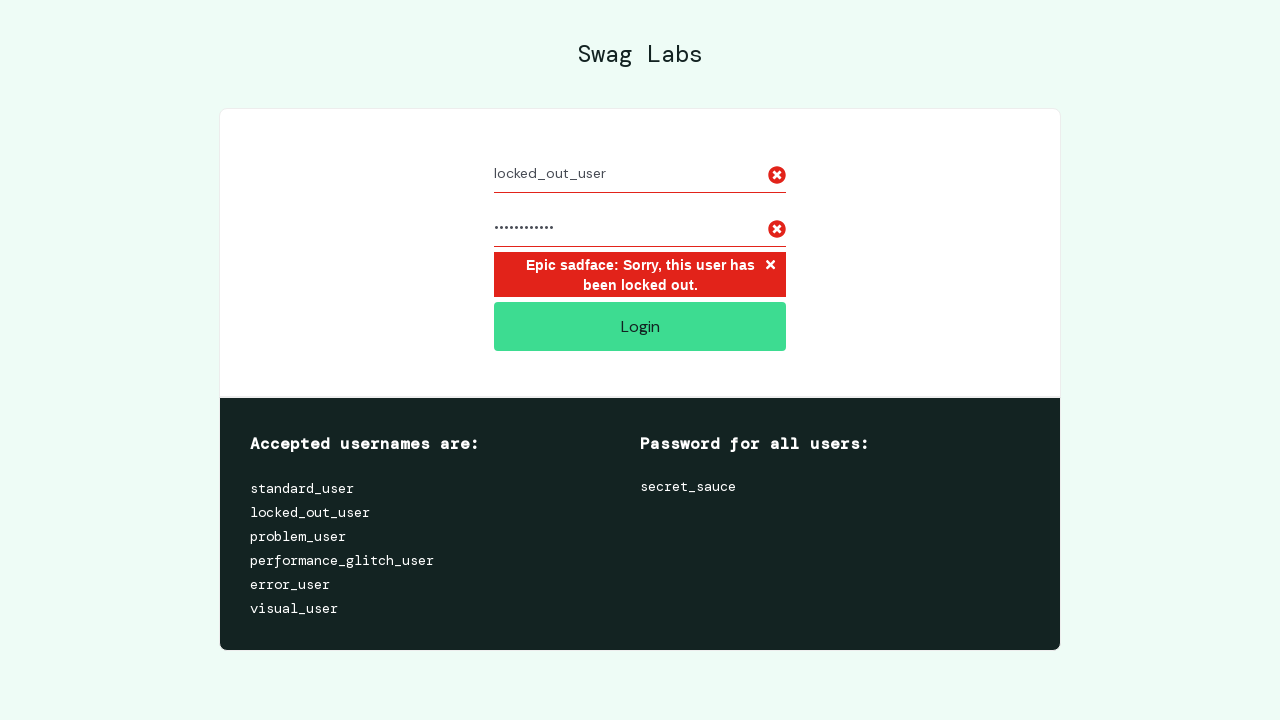

Verified locked out error message text matches expected value
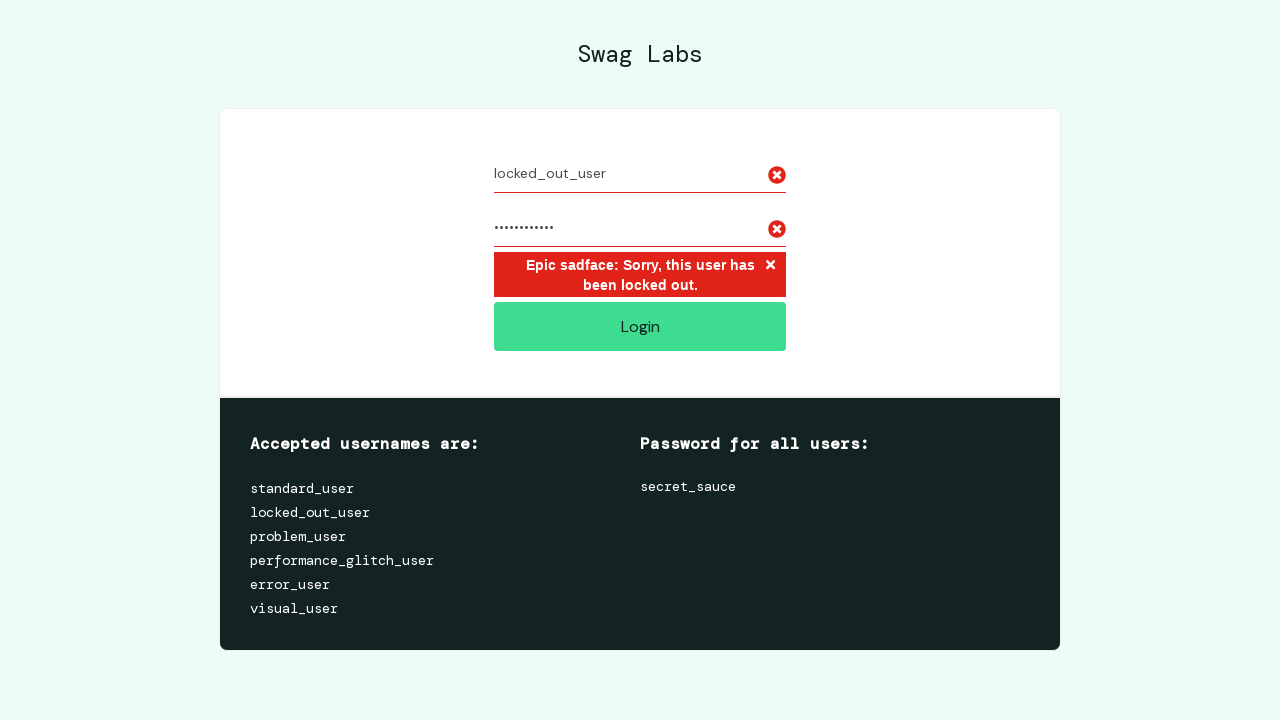

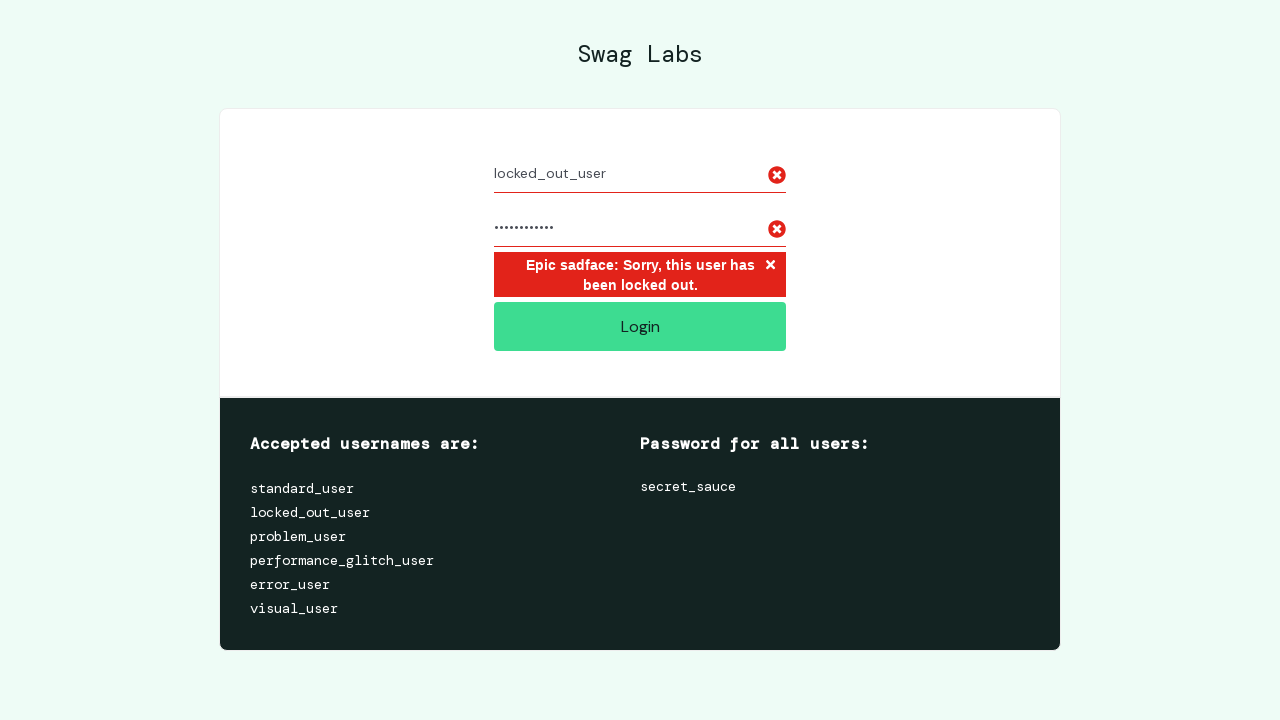